Opens the AUTO1 Group website and verifies that the page title matches the expected text for Europe's leading digital automotive platform.

Starting URL: https://www.auto1-group.com/

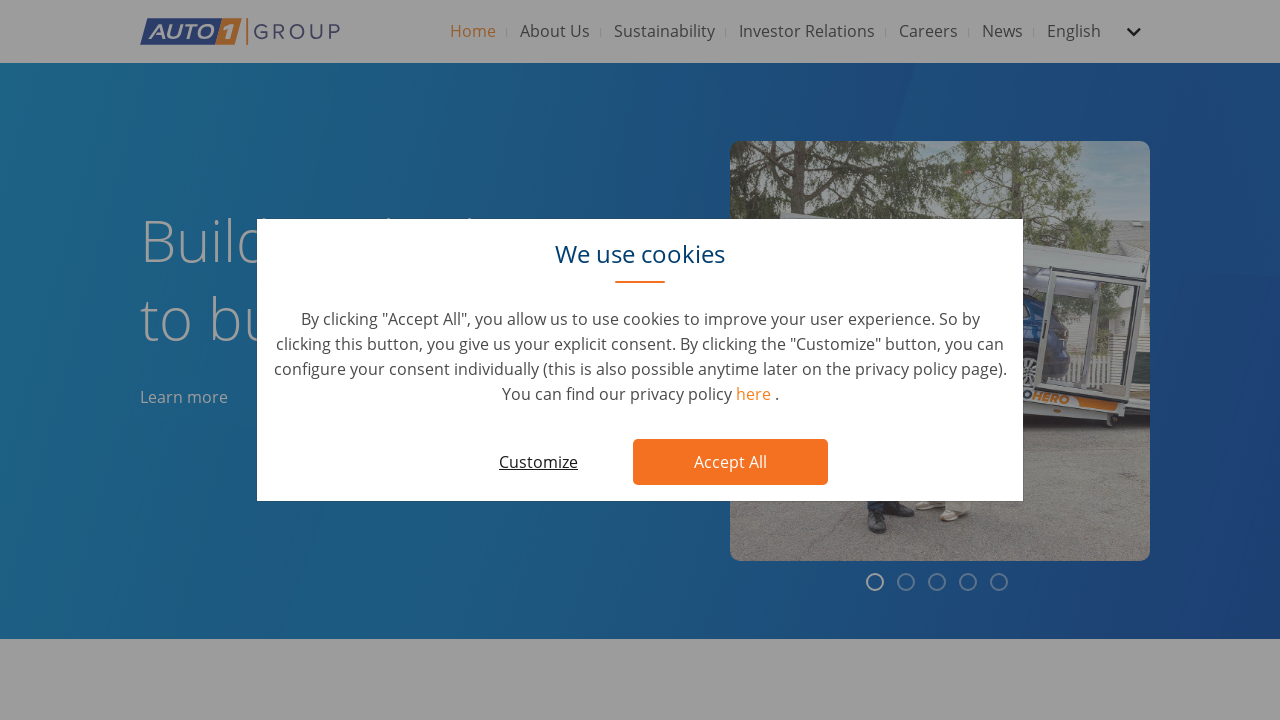

Waited for page to load DOM content
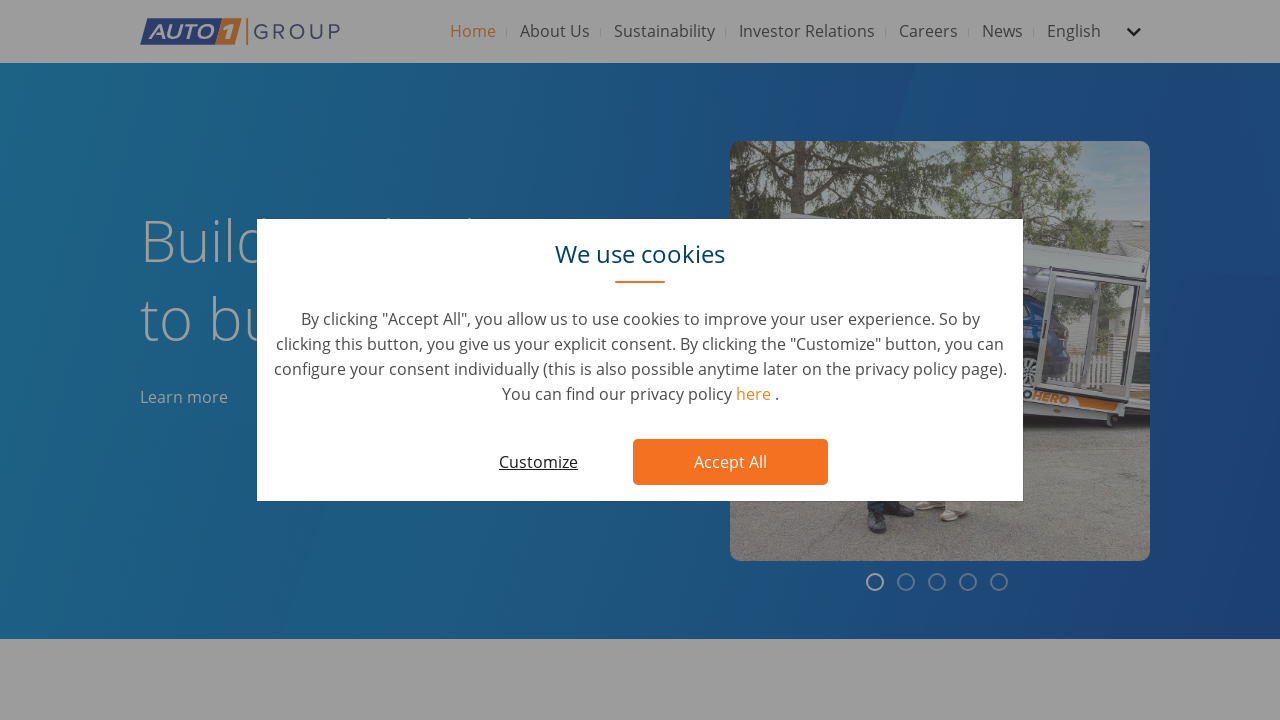

Retrieved page title
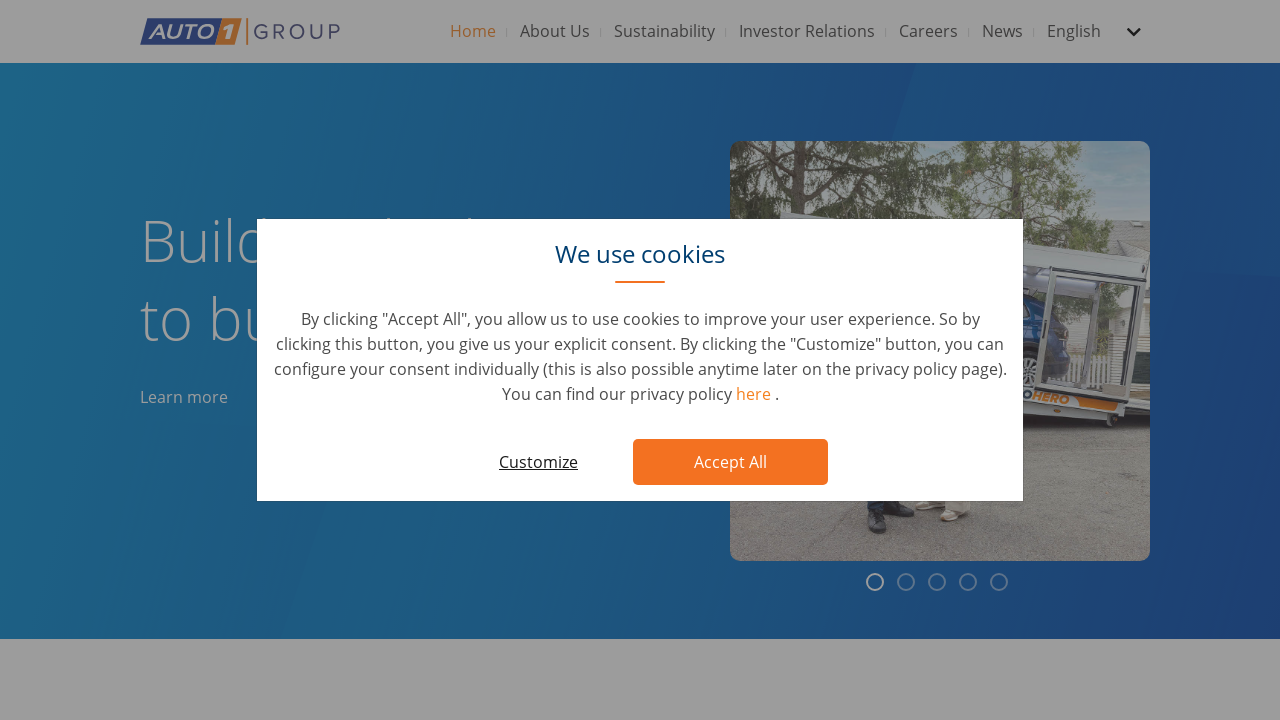

Verified page title matches expected text for Europe's leading digital automotive platform
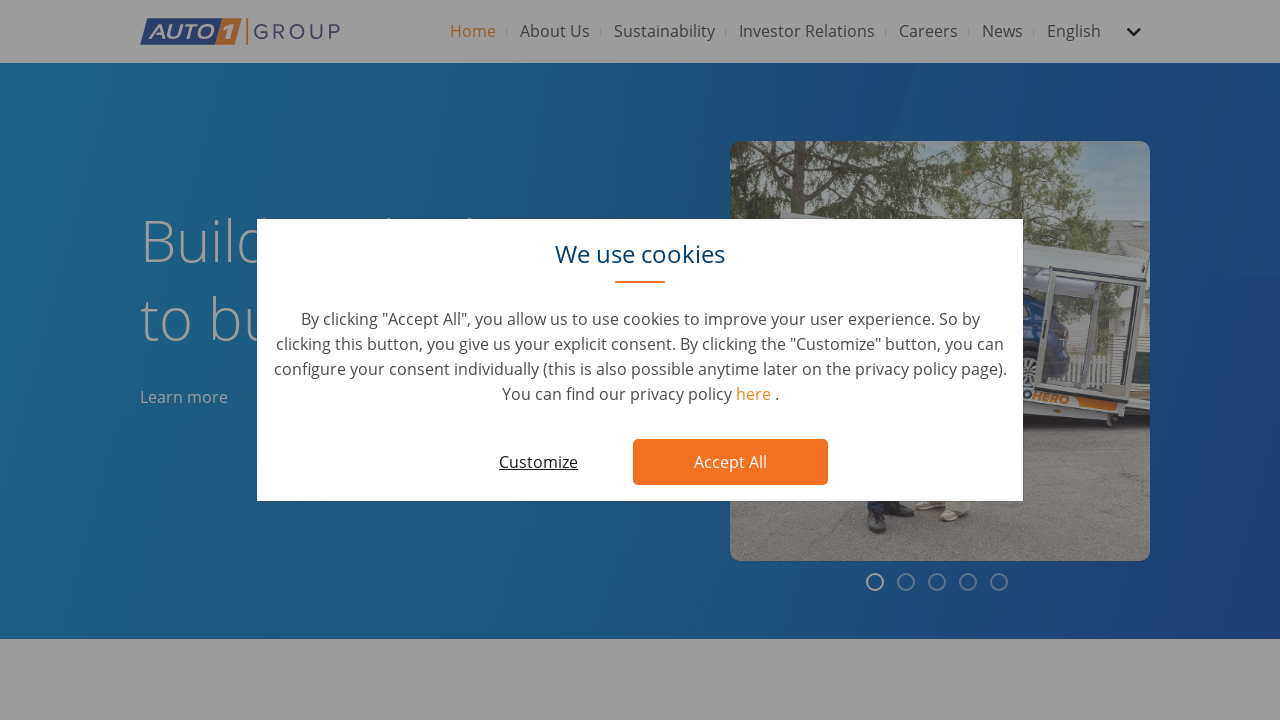

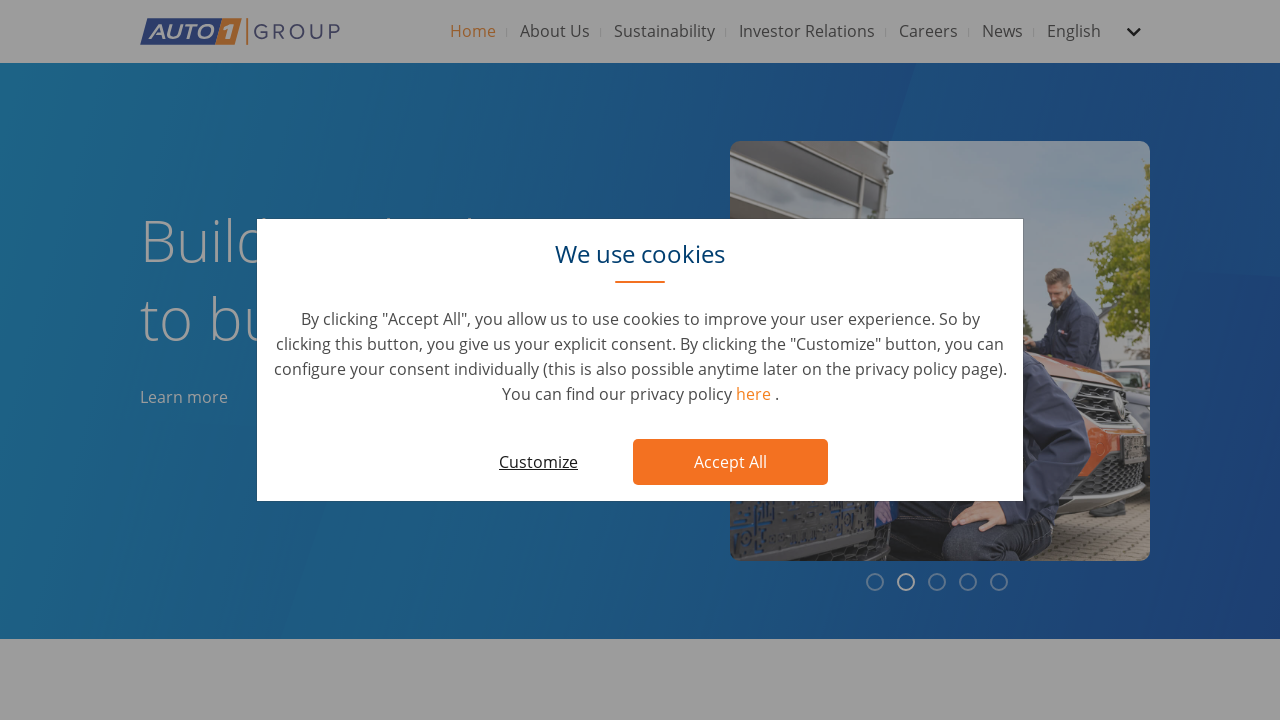